Tests the redirect functionality from the login page to the registration page by clicking the "New User" button

Starting URL: https://demoqa.com/login

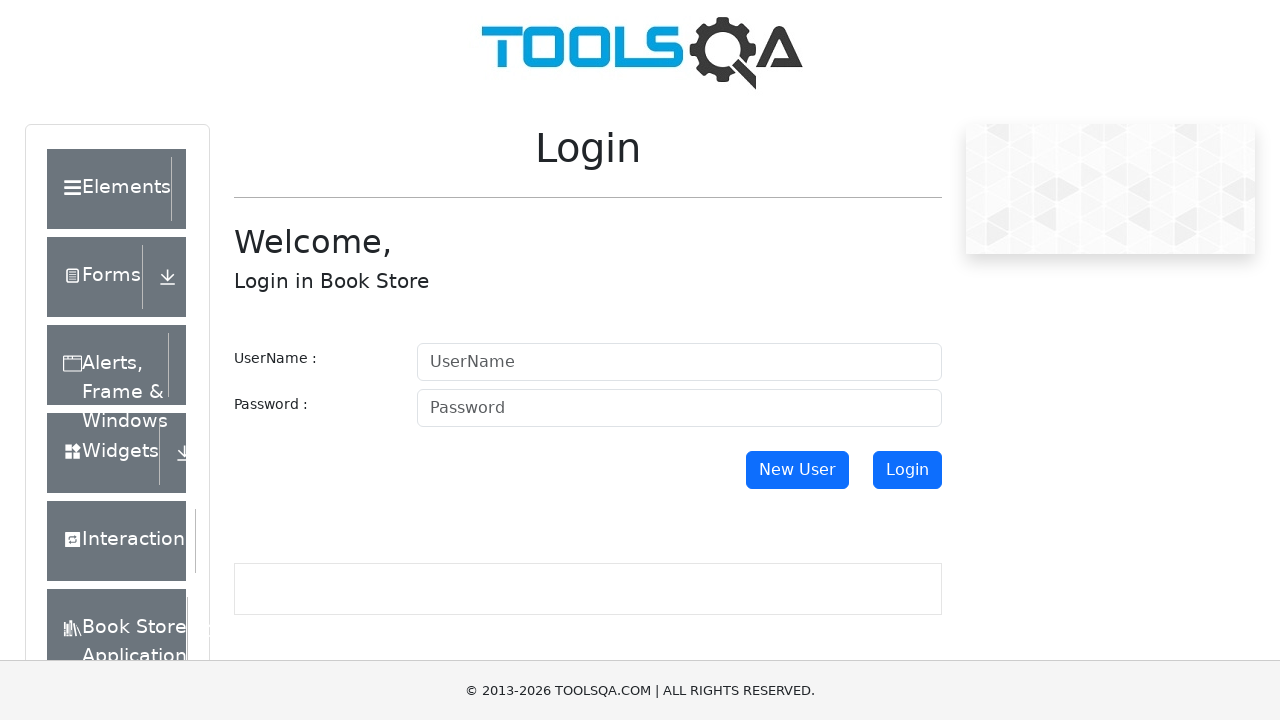

Navigated to login page at https://demoqa.com/login
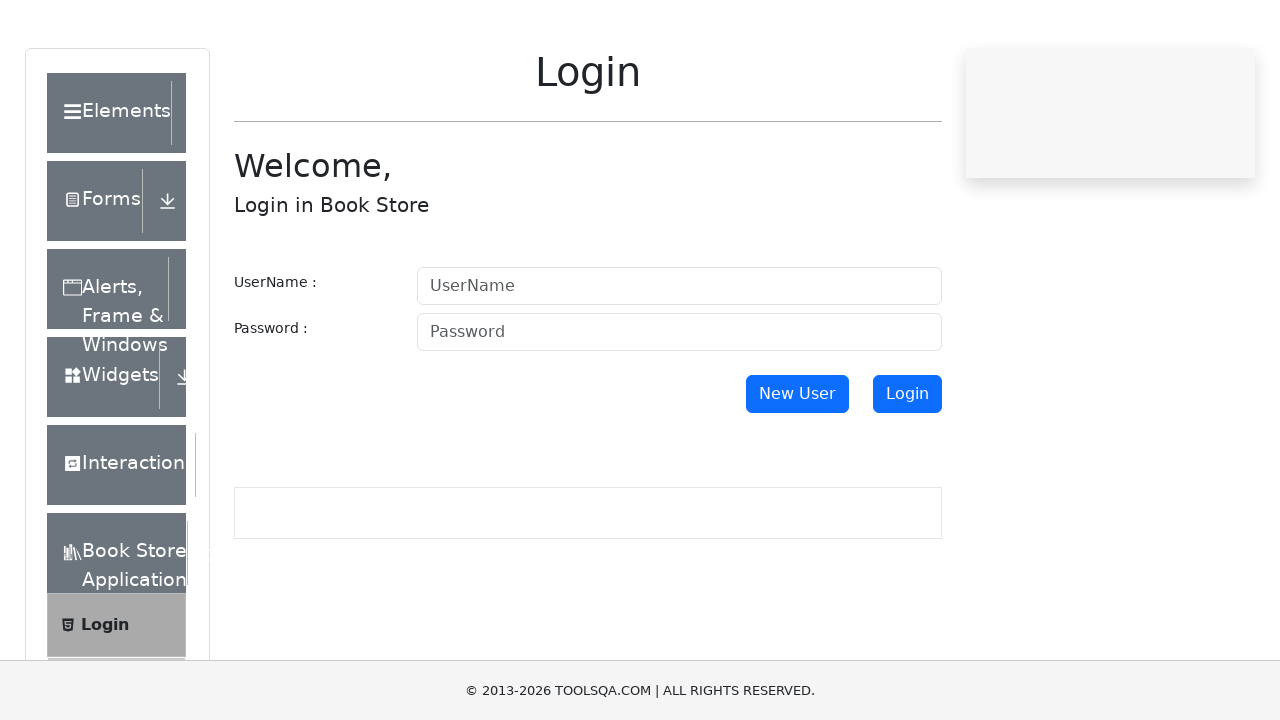

Clicked 'New User' button to redirect to registration page at (797, 470) on #newUser
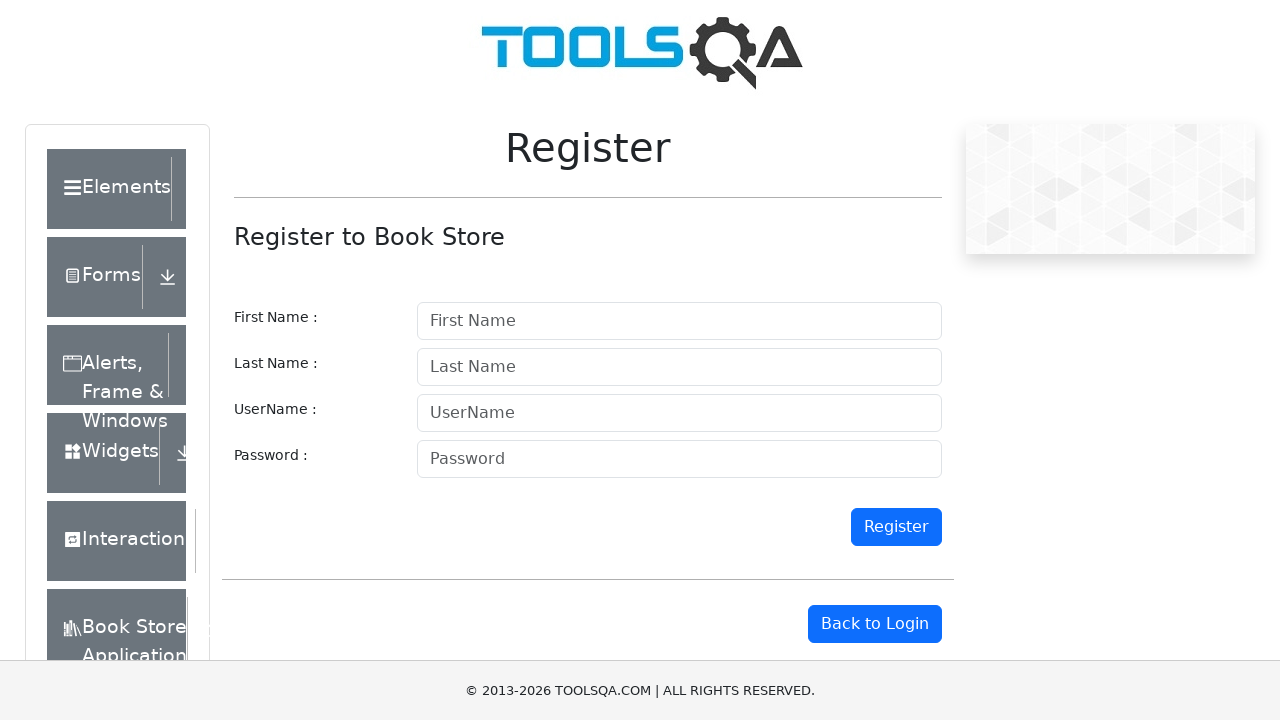

Successfully redirected to registration page at https://demoqa.com/register
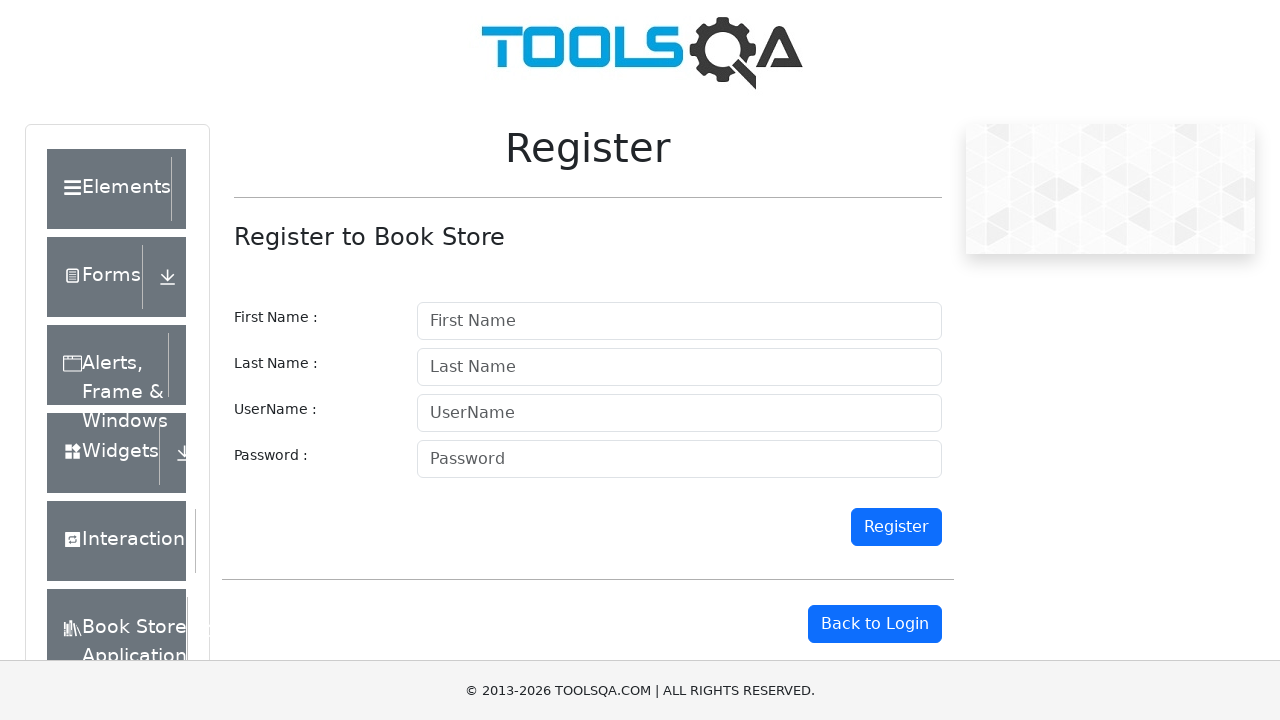

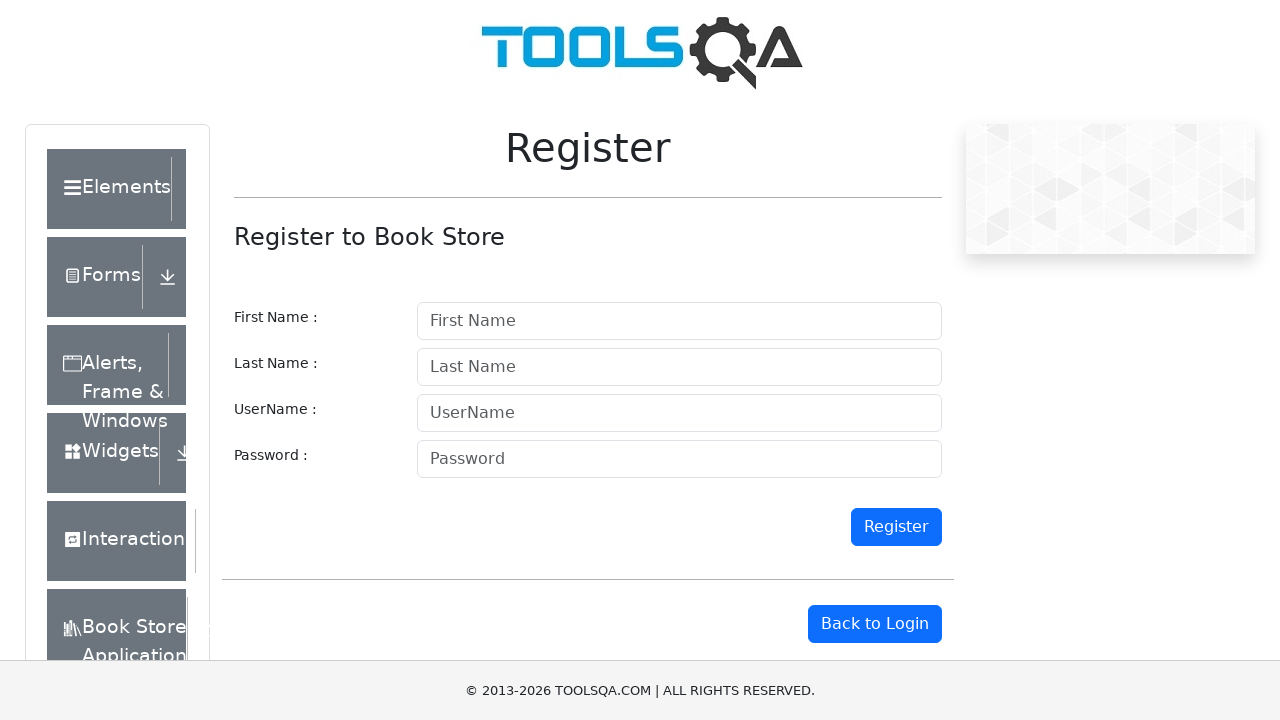